Tests finding a link by calculated text (pi^e*10000 rounded up), clicking it, then filling out a form with personal information (first name, last name, city, country) and submitting it.

Starting URL: http://suninjuly.github.io/find_link_text

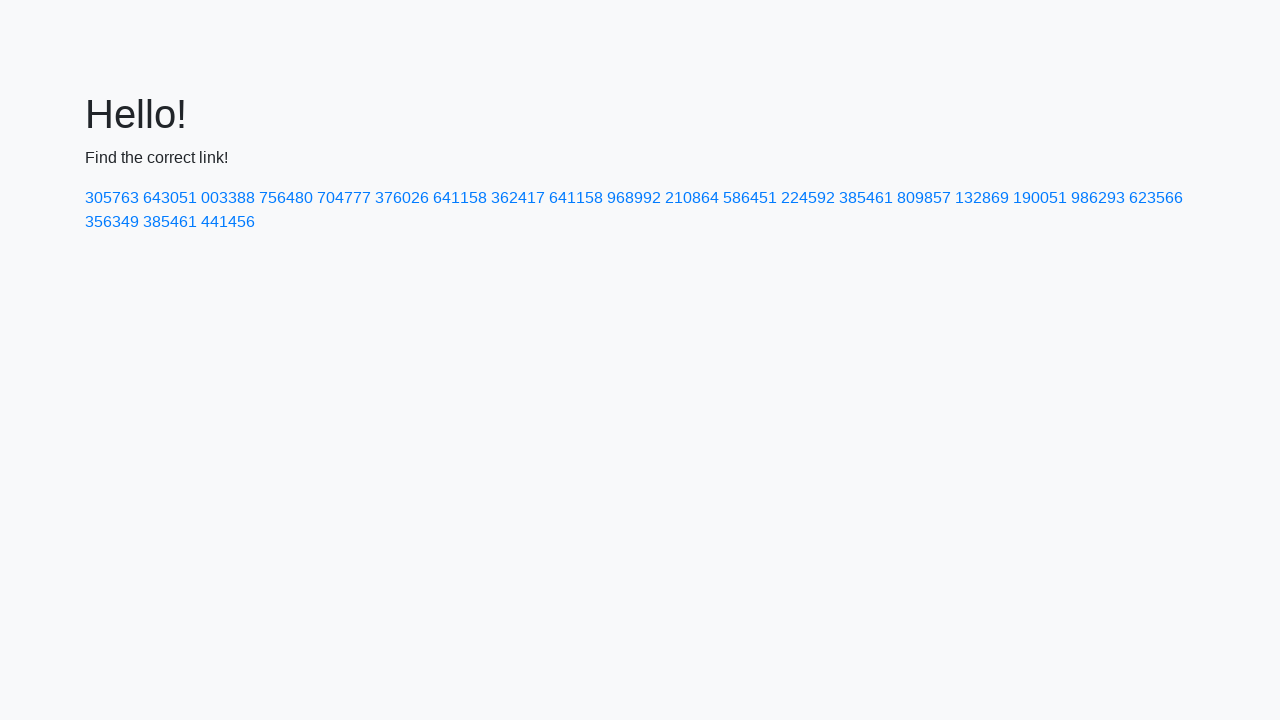

Clicked link with calculated text '224592' (ceil of π^e * 10000) at (808, 198) on text=224592
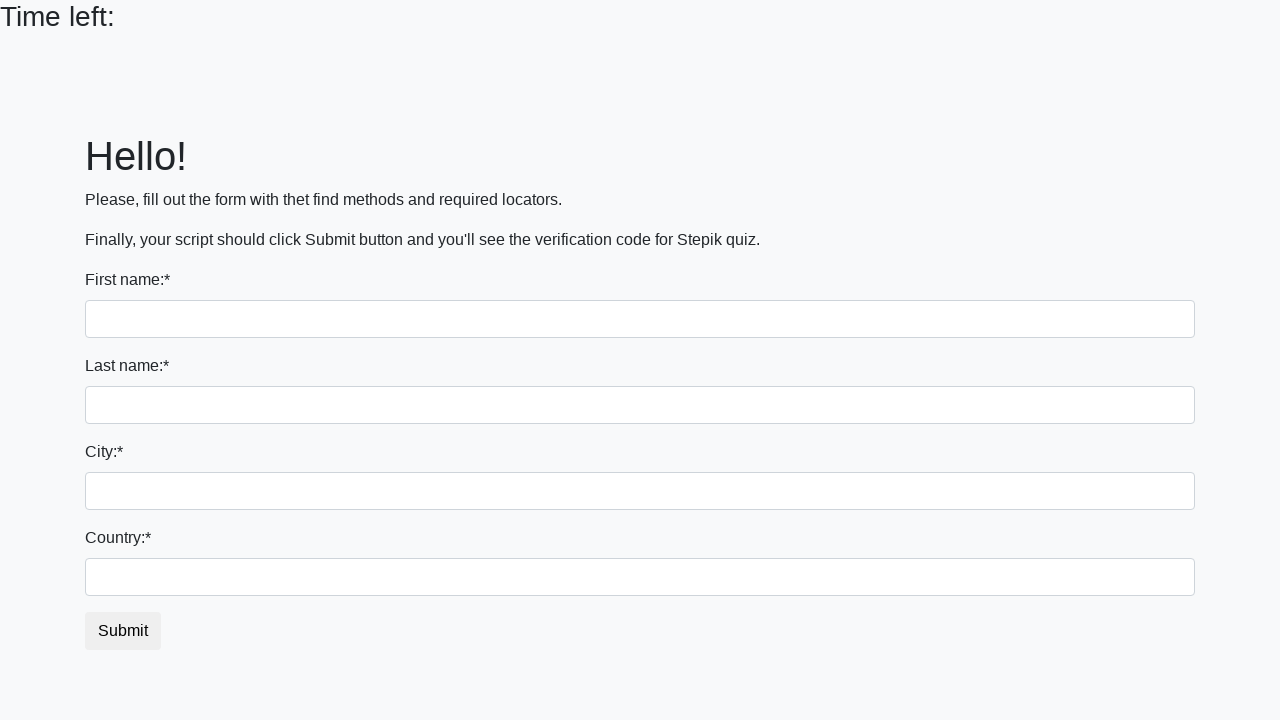

Filled first name field with 'Ivan' on input
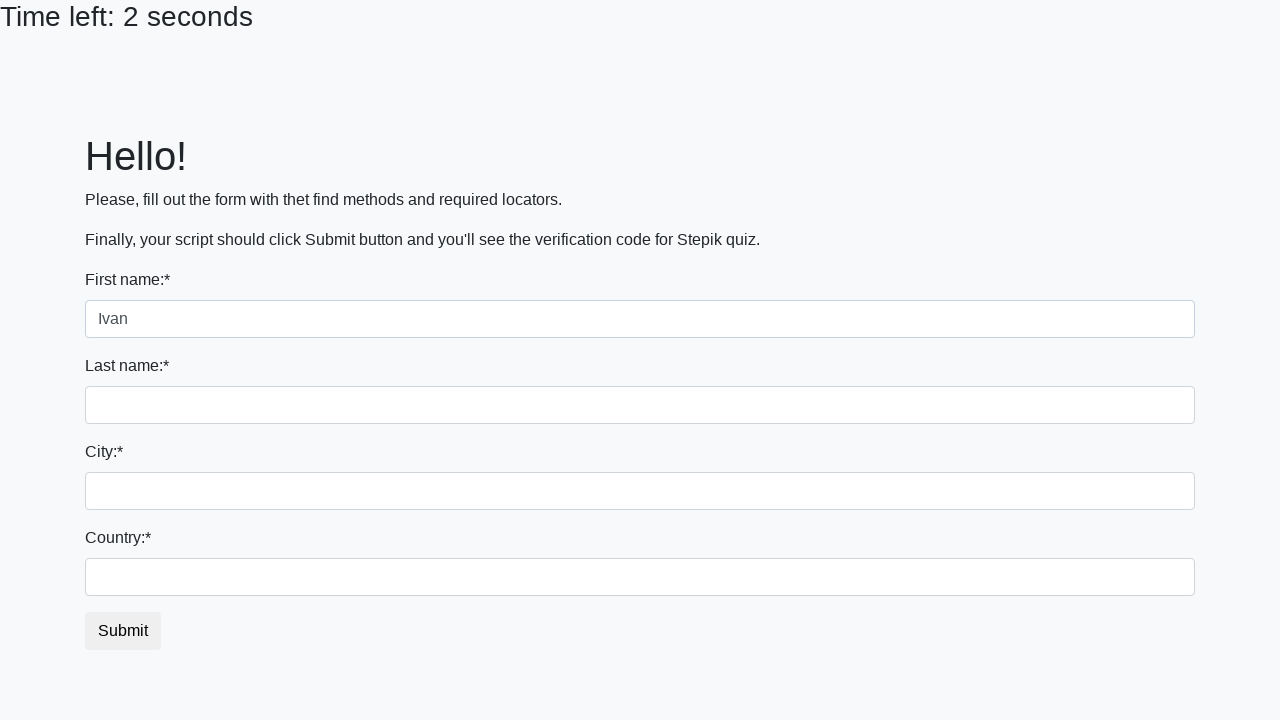

Filled last name field with 'Petrov' on input[name='last_name']
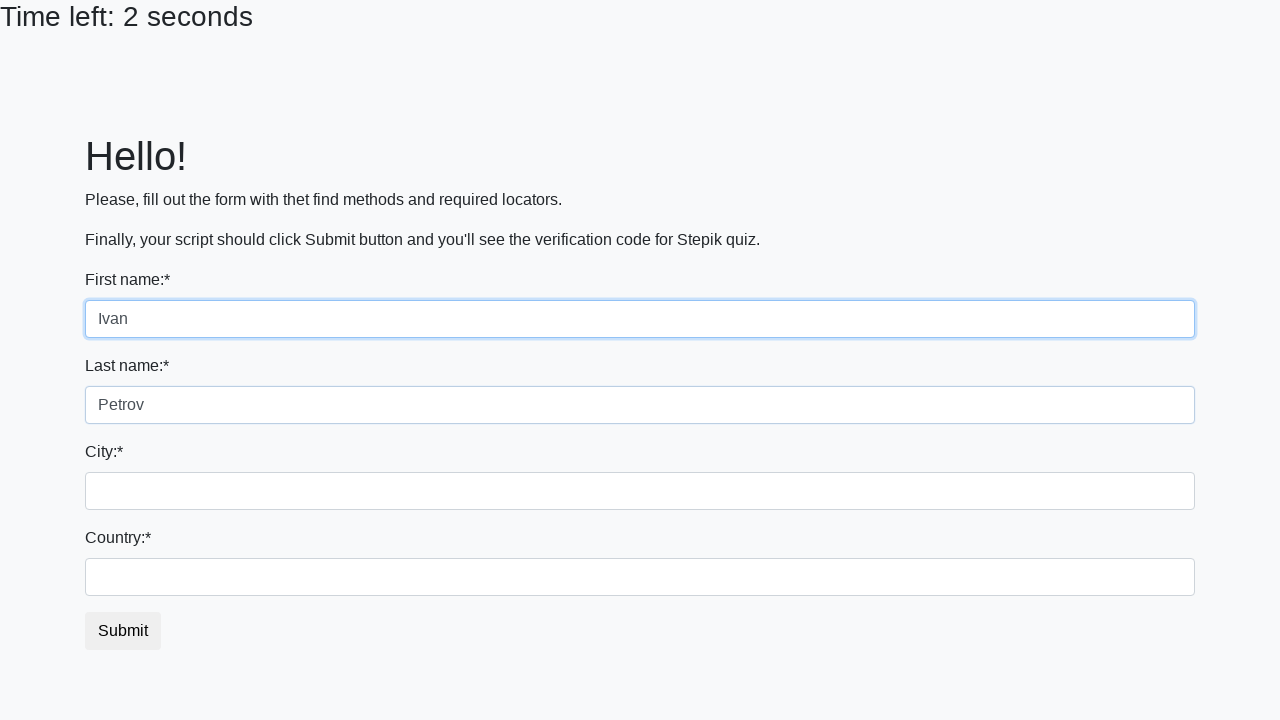

Filled city field with 'Smolensk' on .city
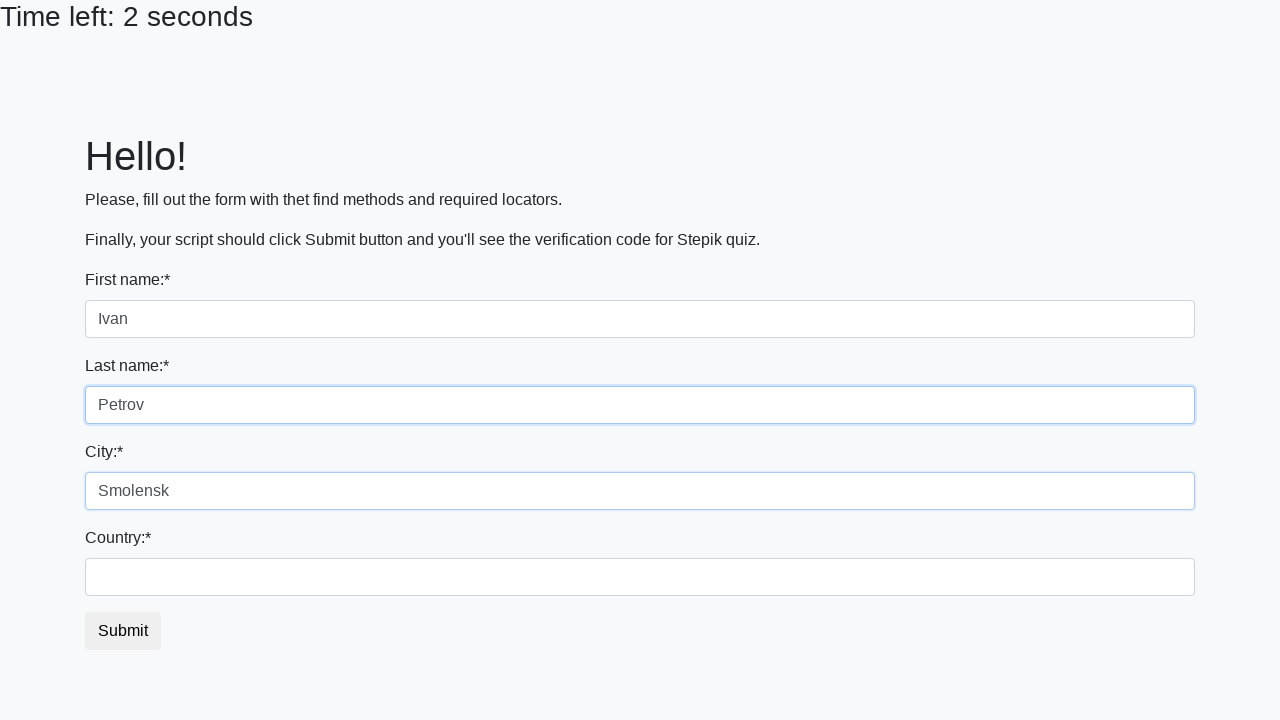

Filled country field with 'Russia' on #country
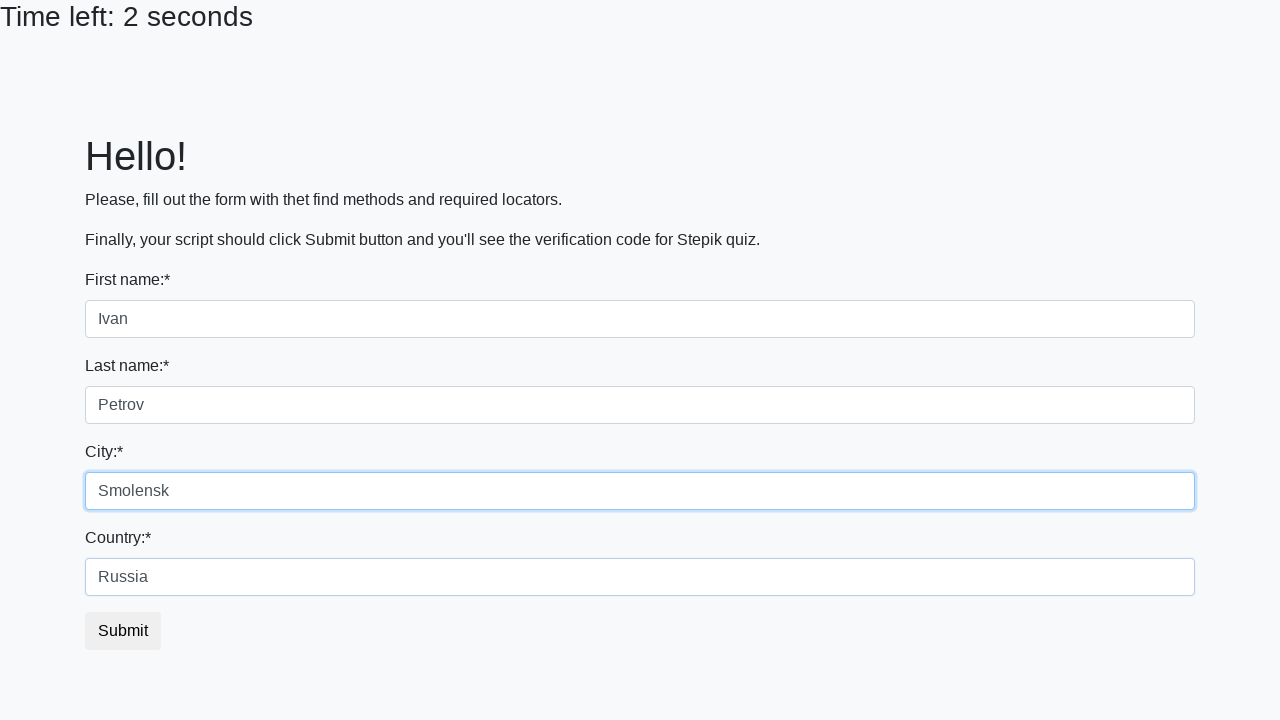

Clicked submit button to submit form at (123, 631) on button.btn
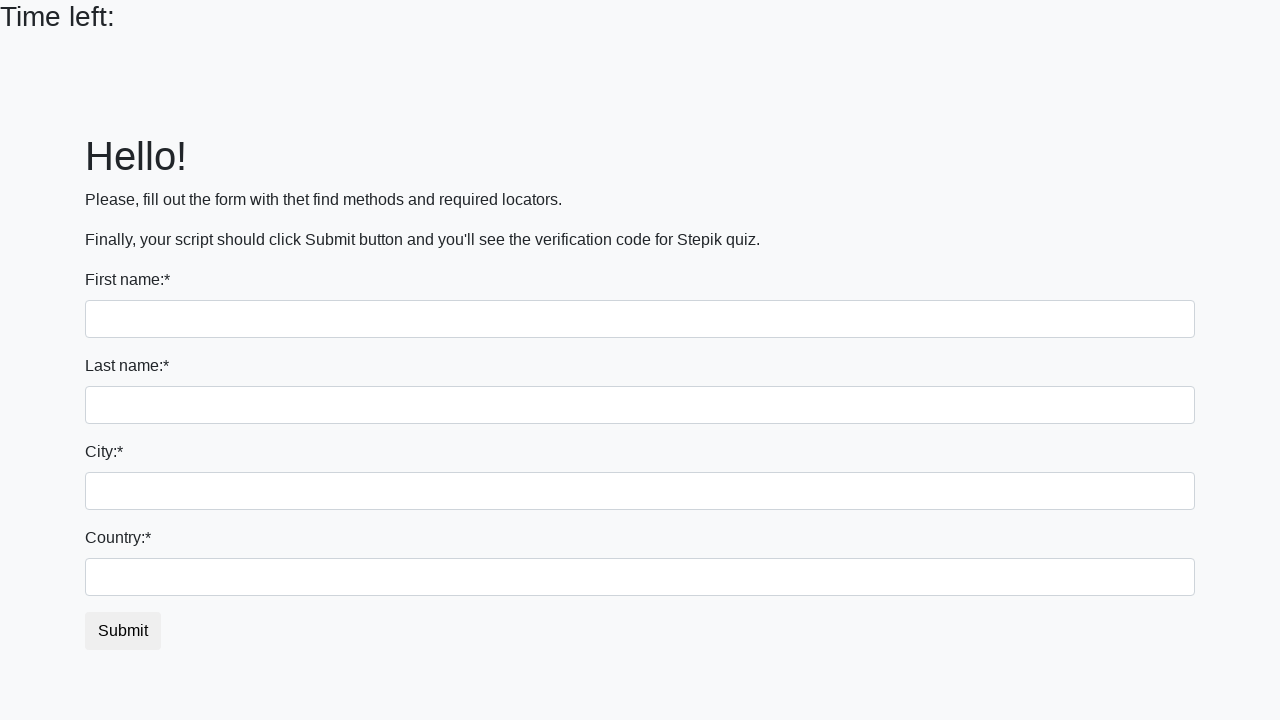

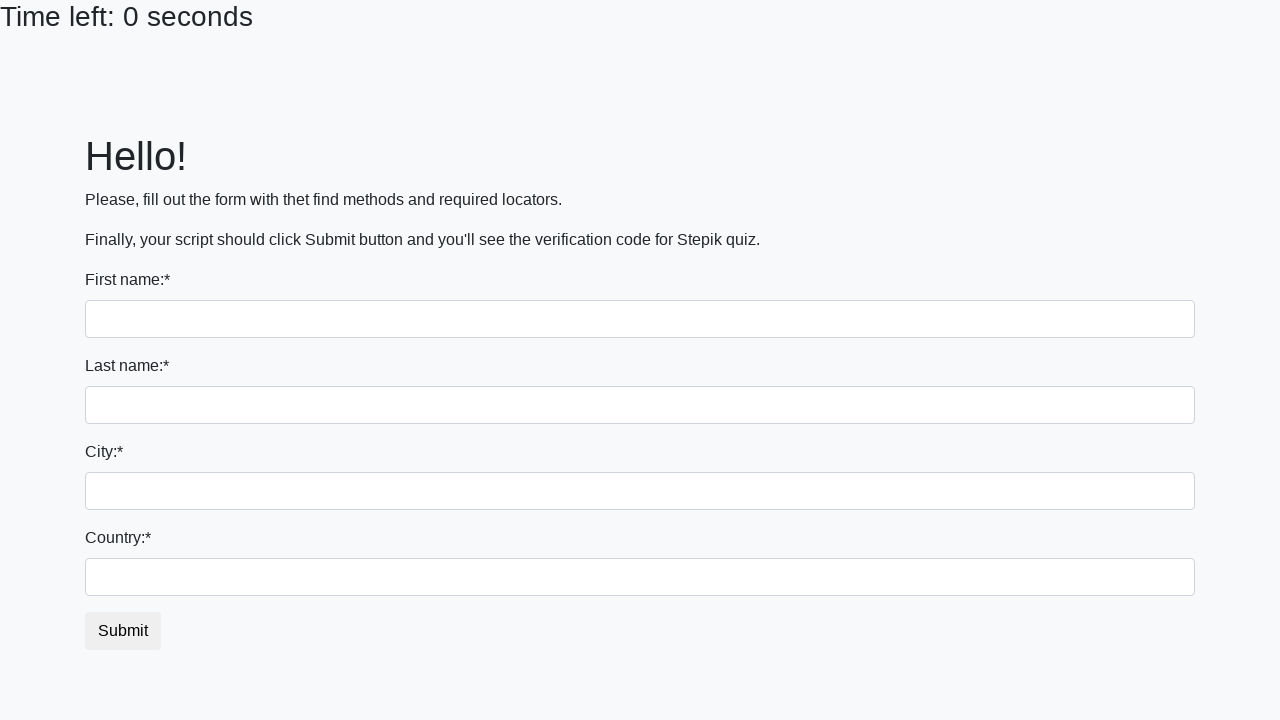